Tests the disappearing elements page by navigating through menu items and checking that the Home link navigates successfully

Starting URL: http://the-internet.herokuapp.com/

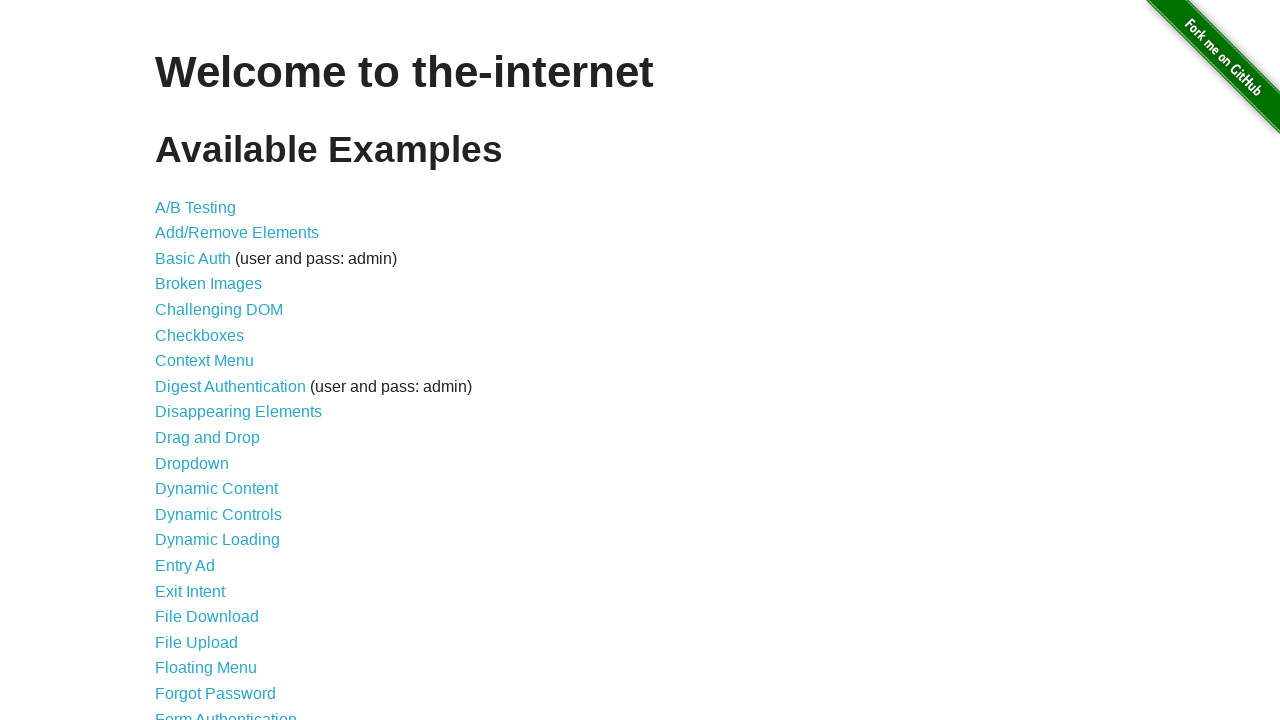

Clicked on Disappearing Elements link at (238, 412) on xpath=//ul/li/a[@href='/disappearing_elements']
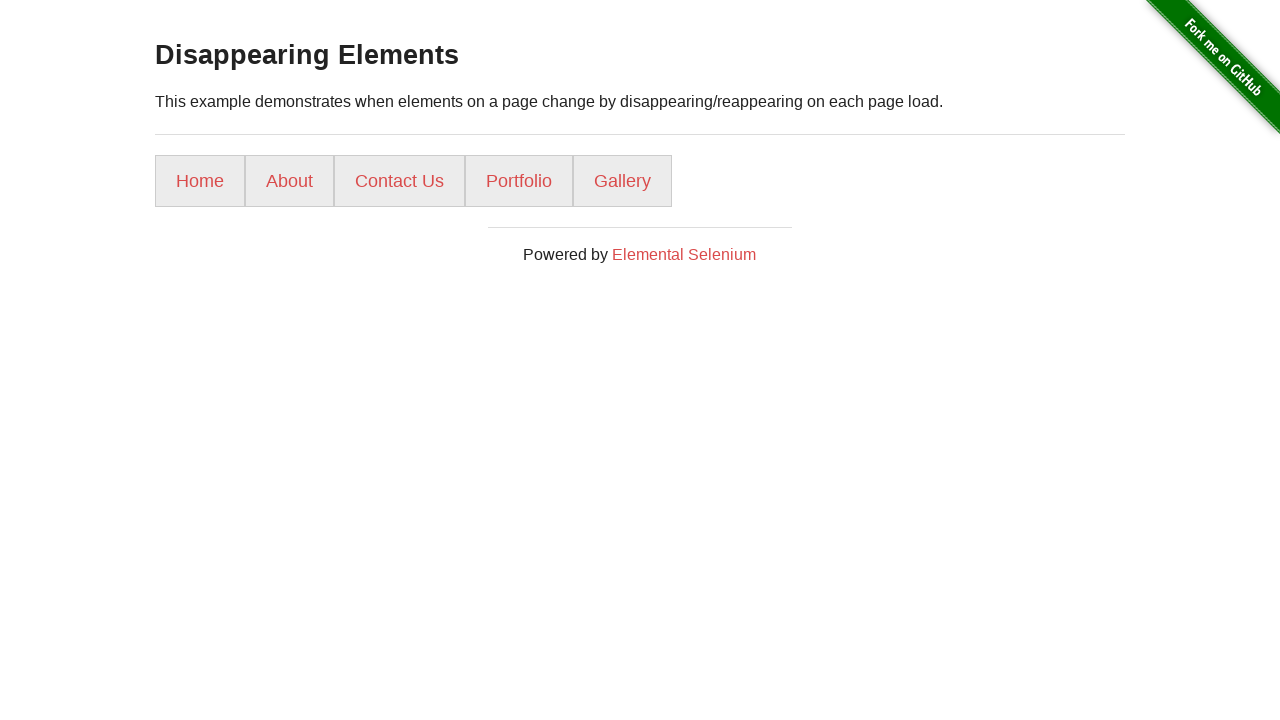

Clicked navigation item 2 at (290, 181) on //div[@id='content']/div/ul/li[2]
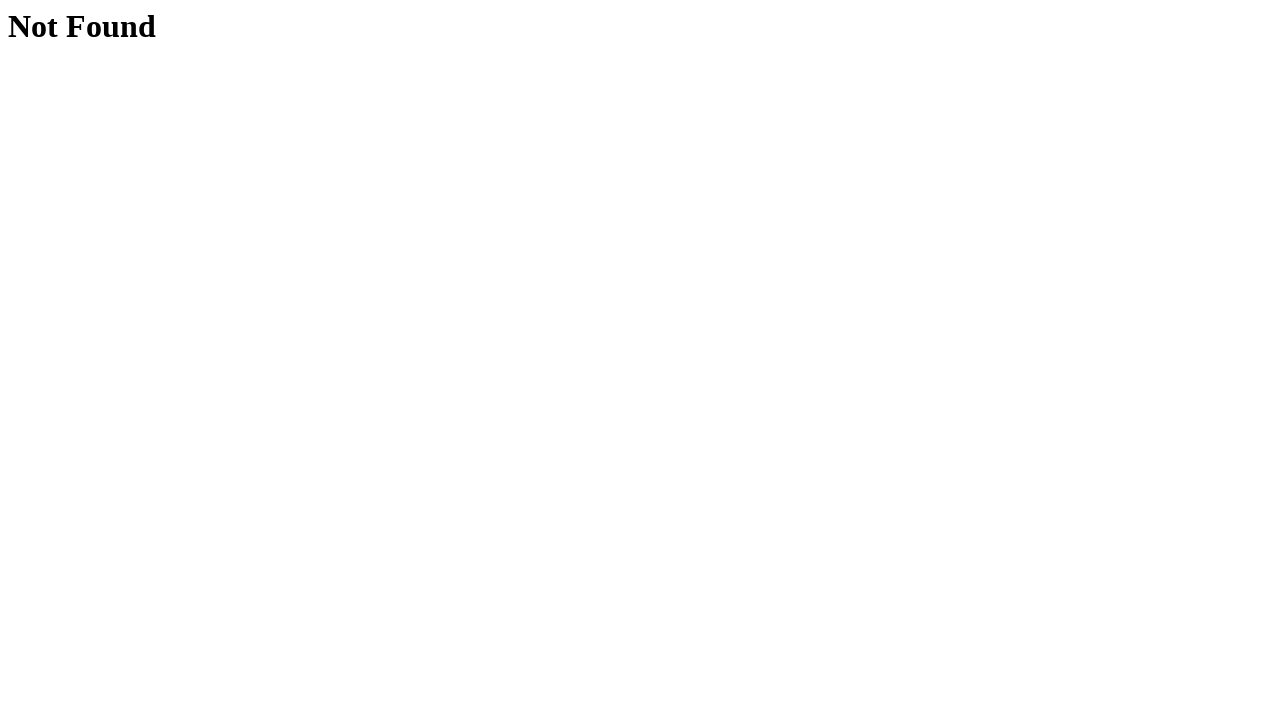

Navigated back from navigation item 2
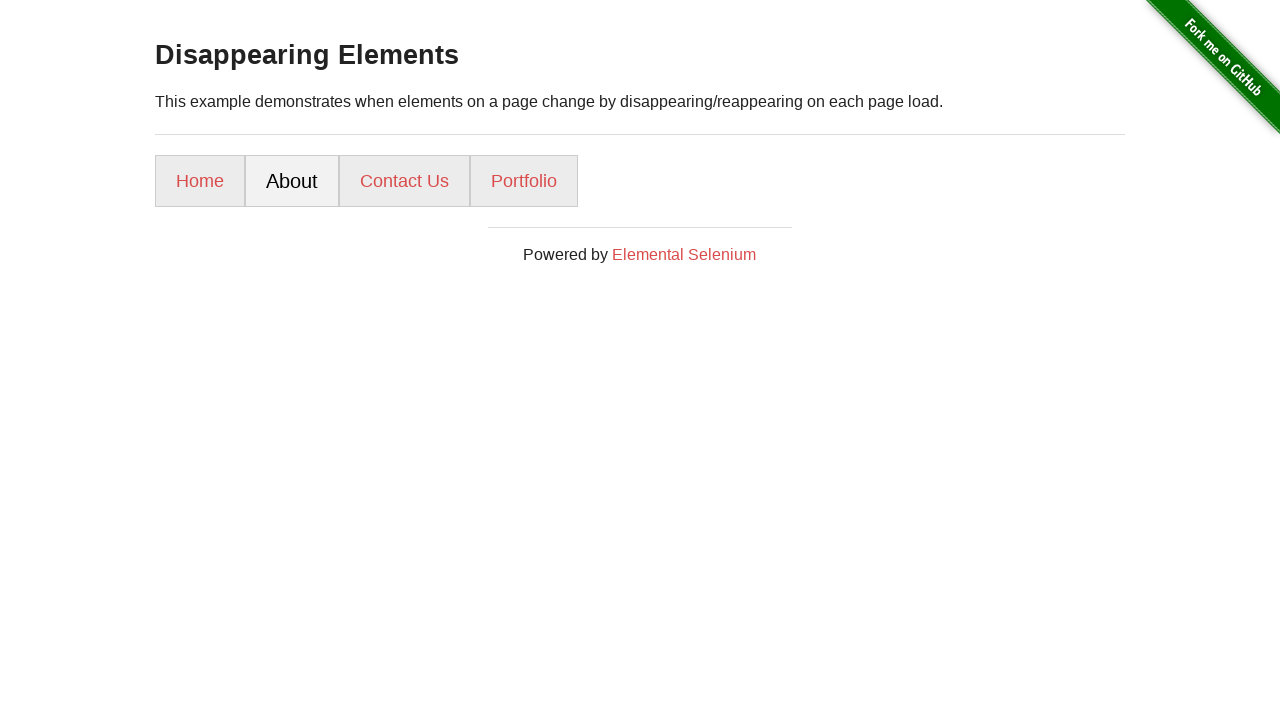

Clicked navigation item 3 at (404, 181) on //div[@id='content']/div/ul/li[3]
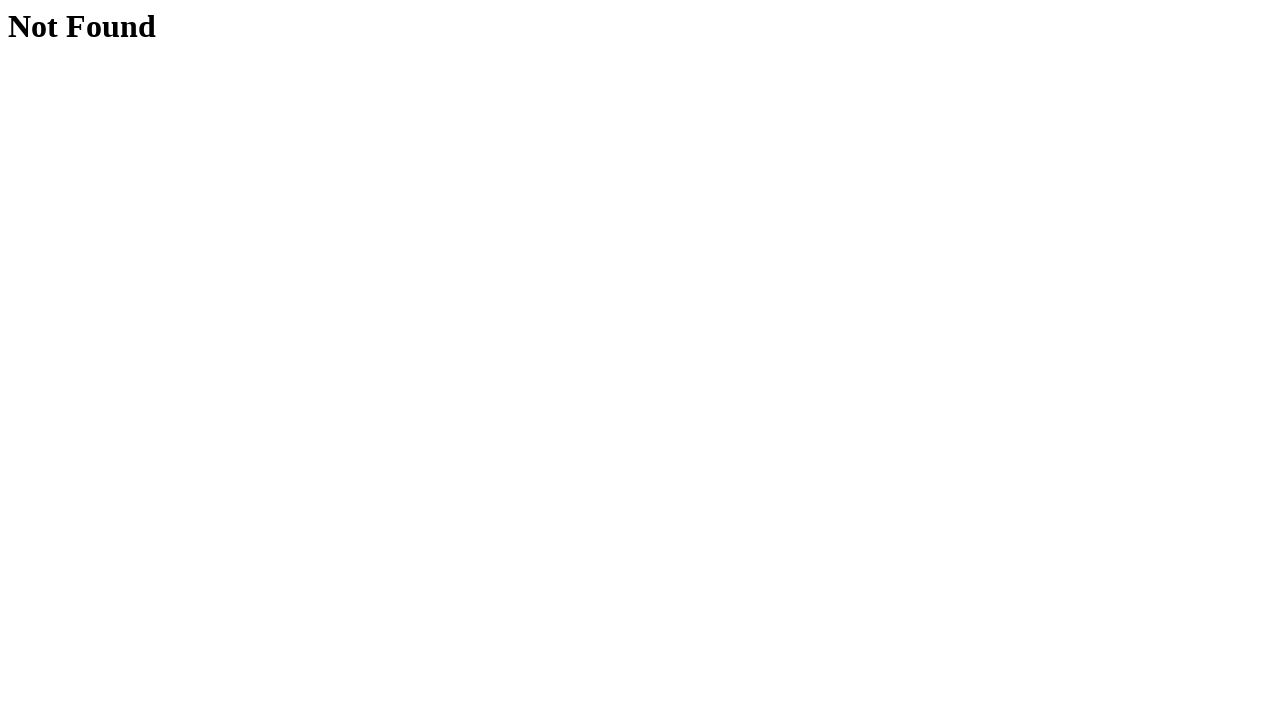

Navigated back from navigation item 3
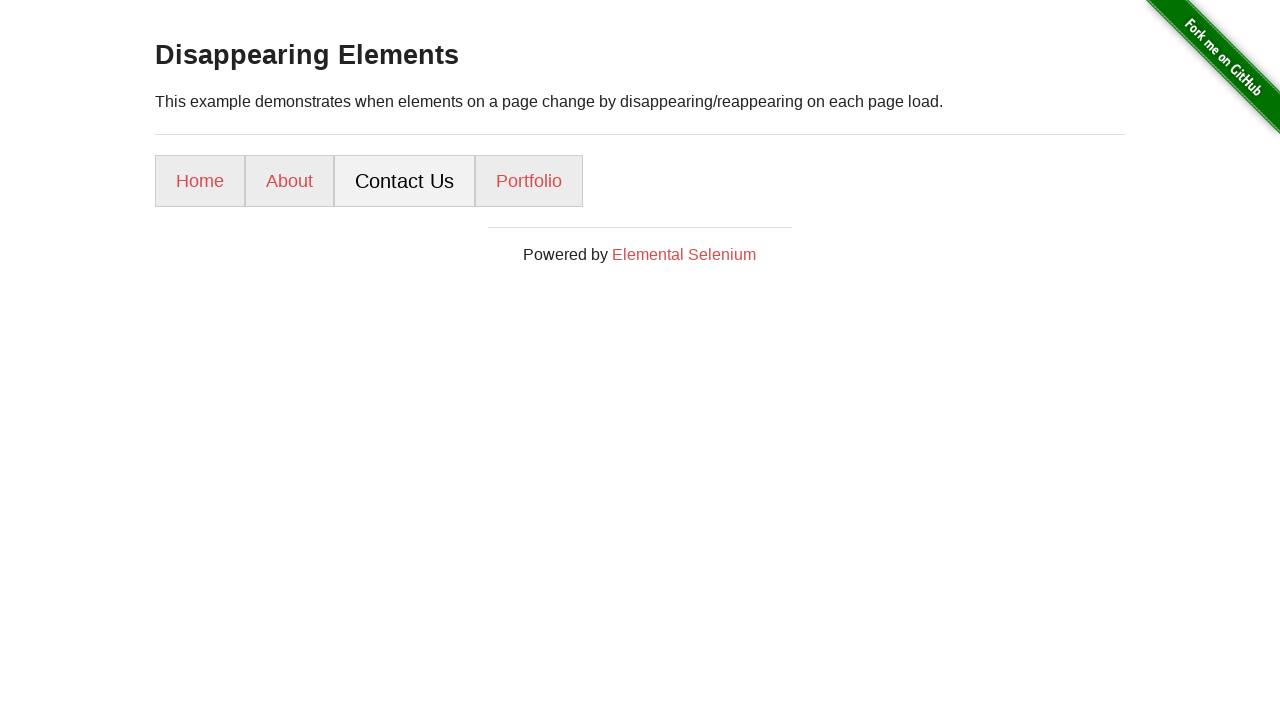

Clicked navigation item 4 at (529, 181) on //div[@id='content']/div/ul/li[4]
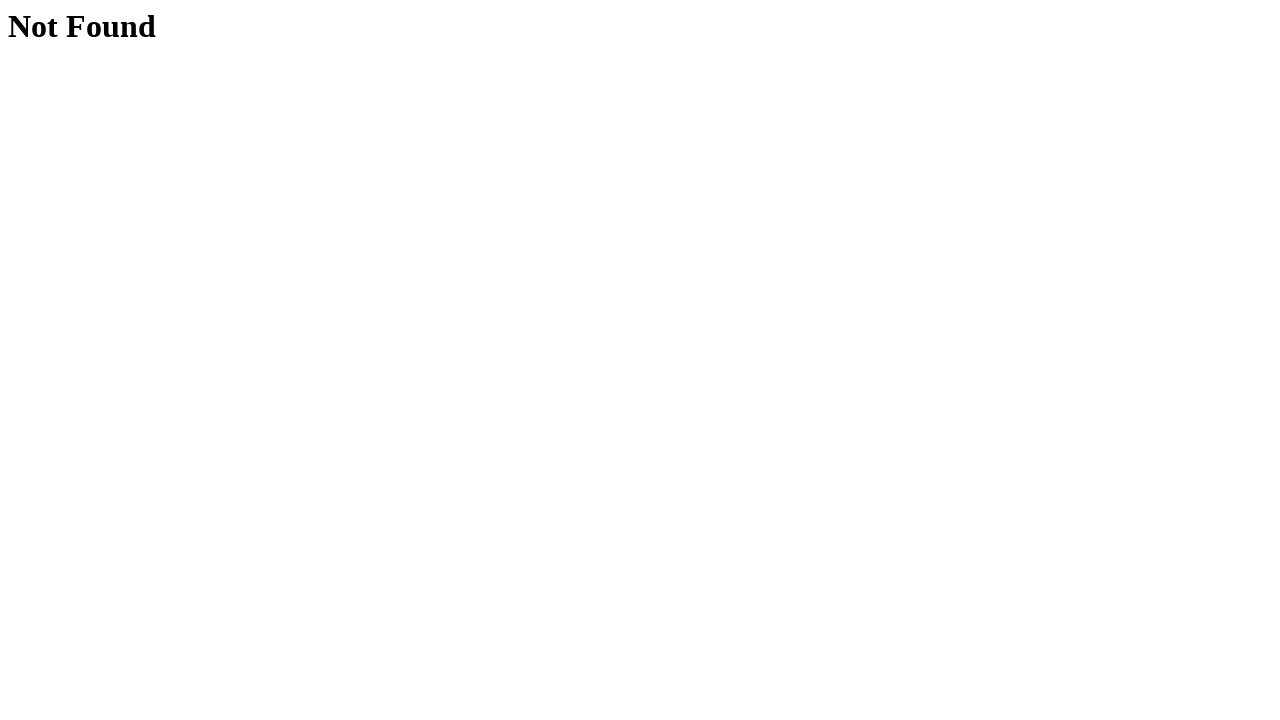

Navigated back from navigation item 4
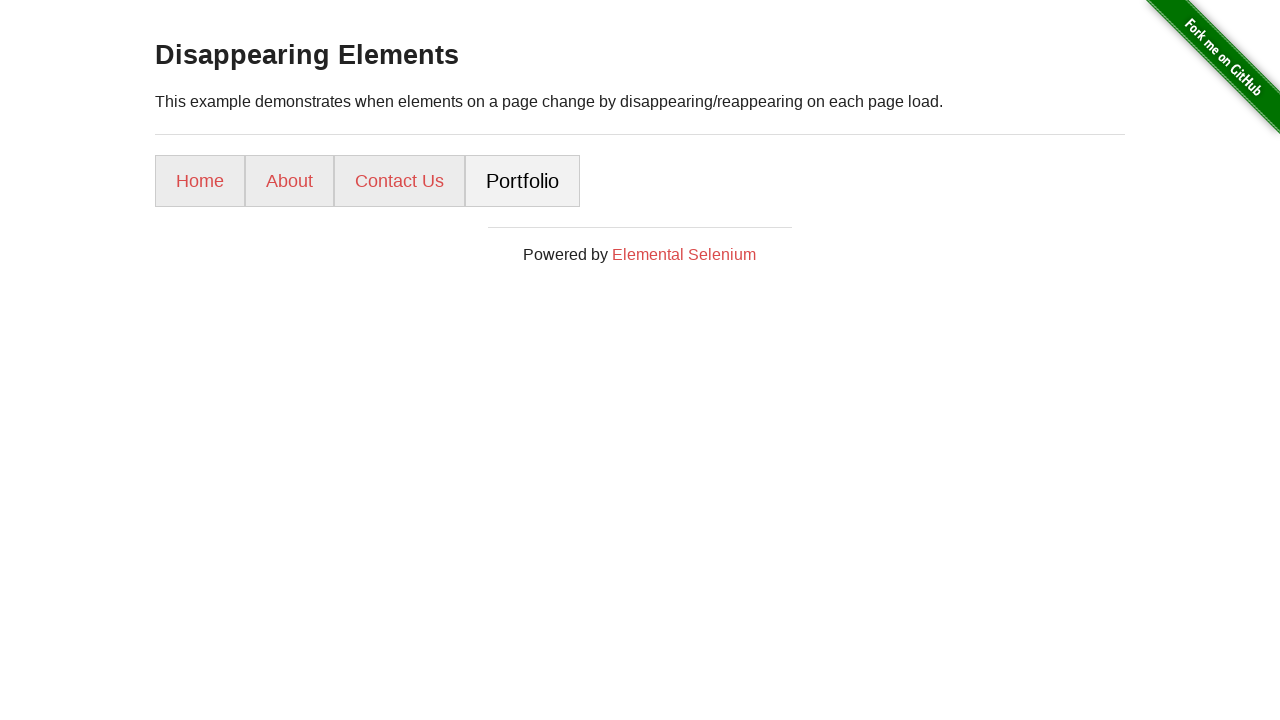

Clicked Home link at (200, 181) on xpath=//div[@id='content']/div/ul/li[1]/a
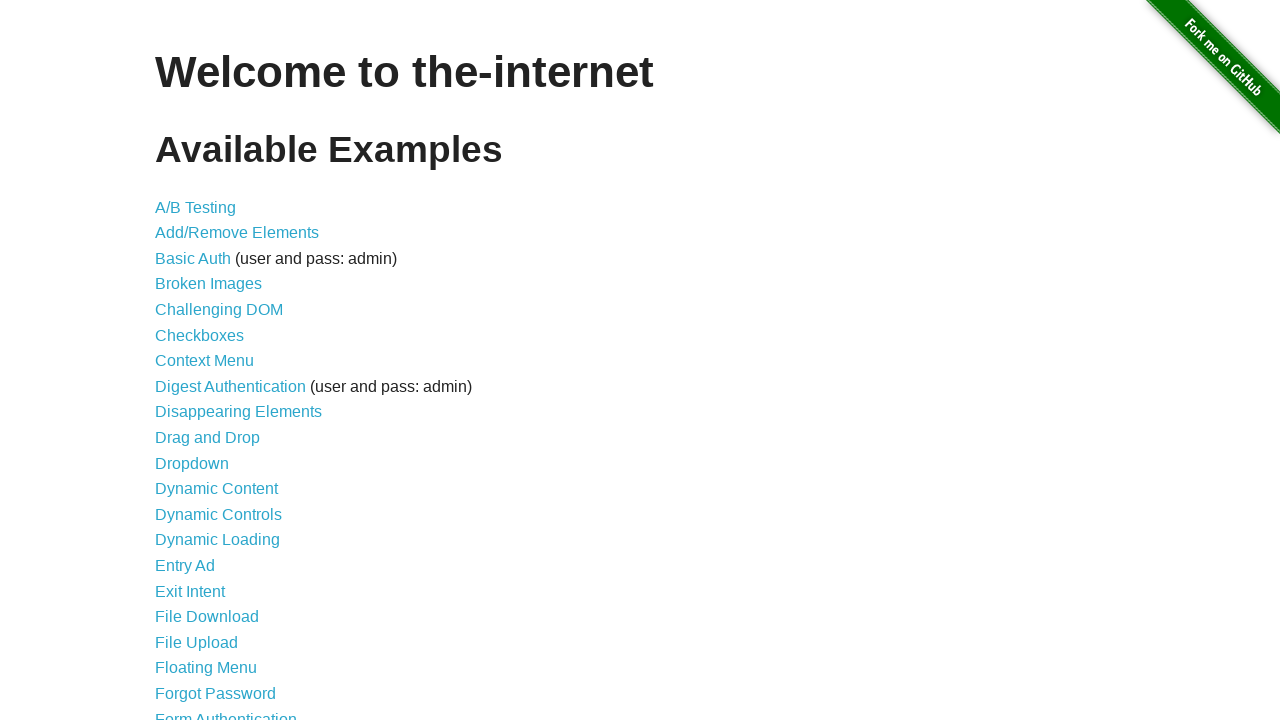

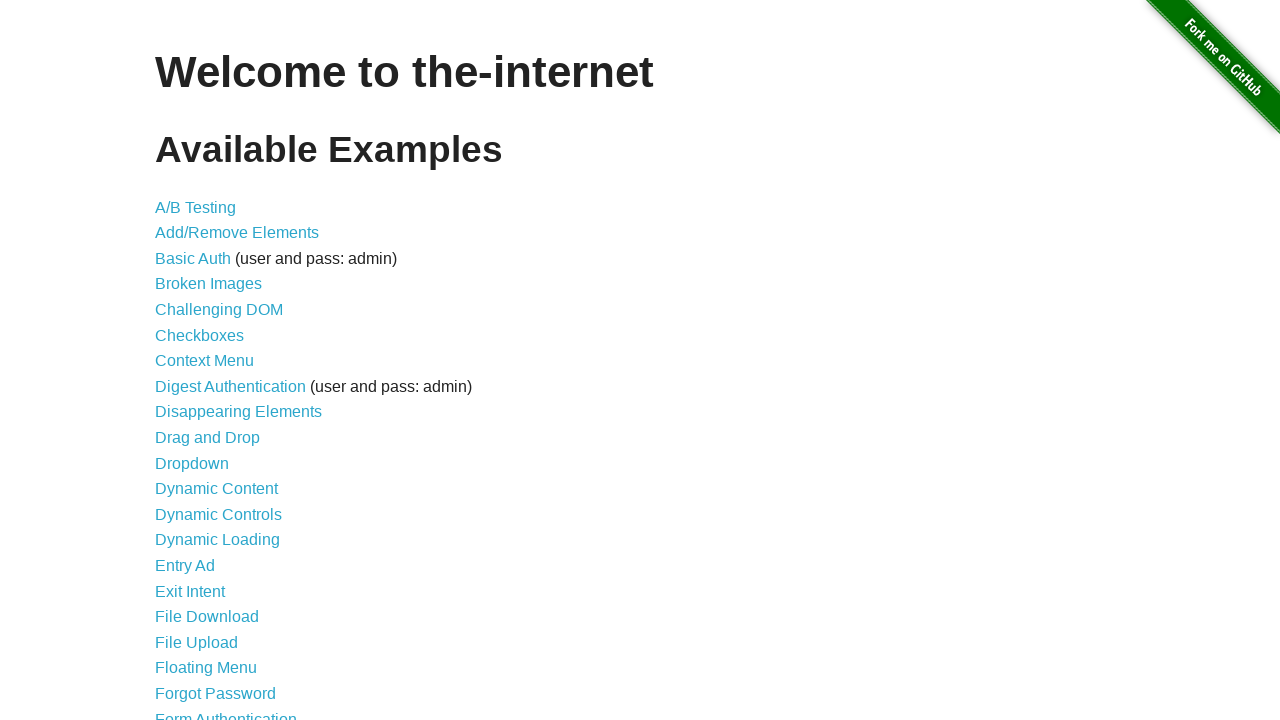